Navigates through pagination to find and display the price of "Banana" from a vegetable price table

Starting URL: https://rahulshettyacademy.com/seleniumPractise/#/offers

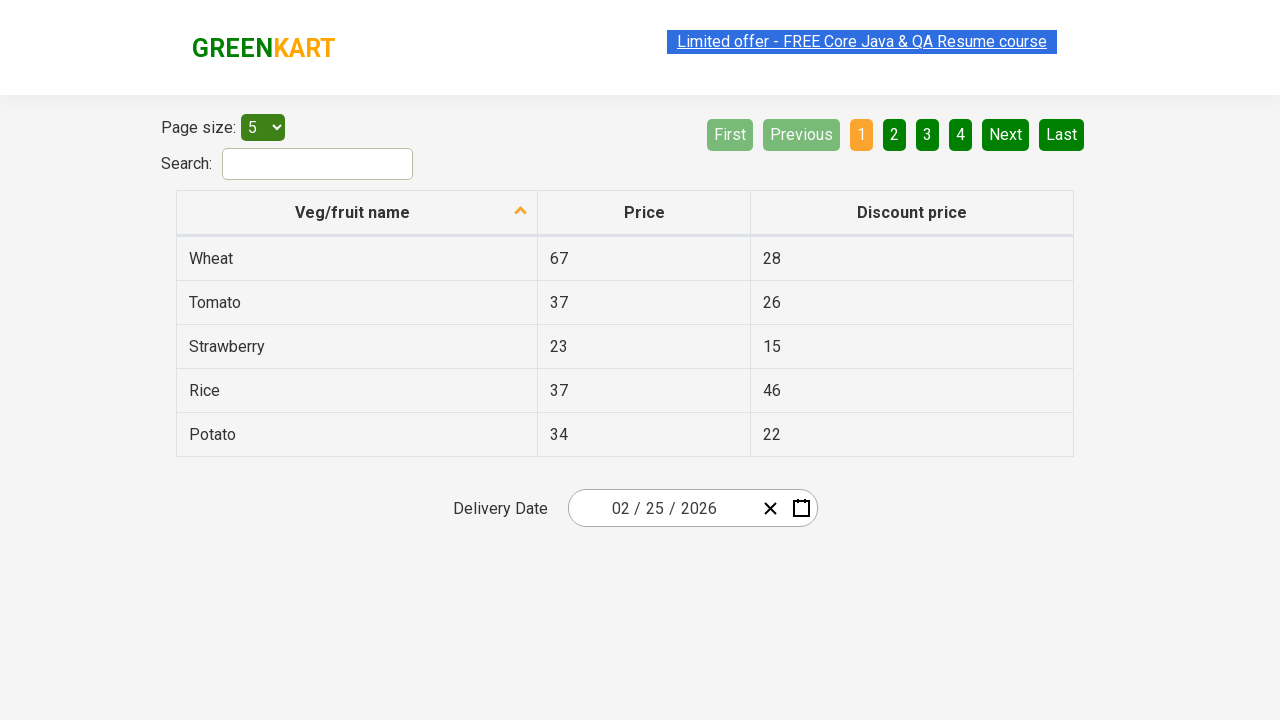

Retrieved all vegetable name elements from current page
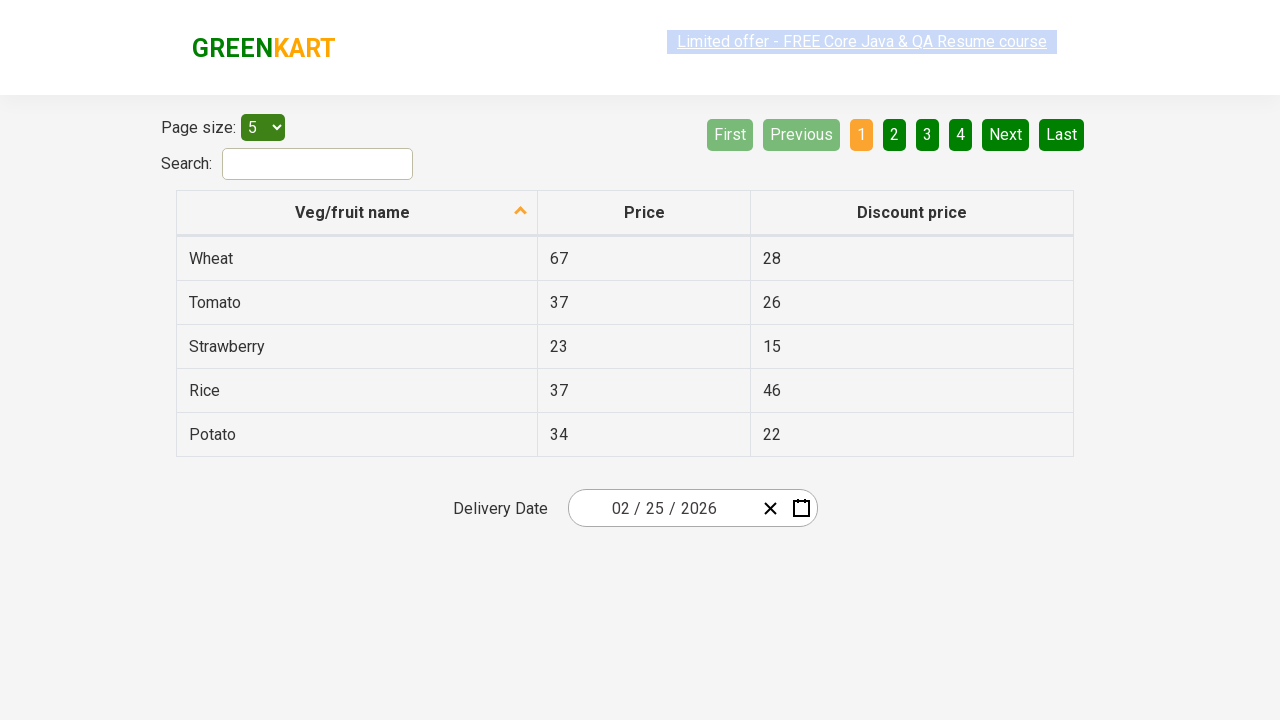

Checked for next pagination button
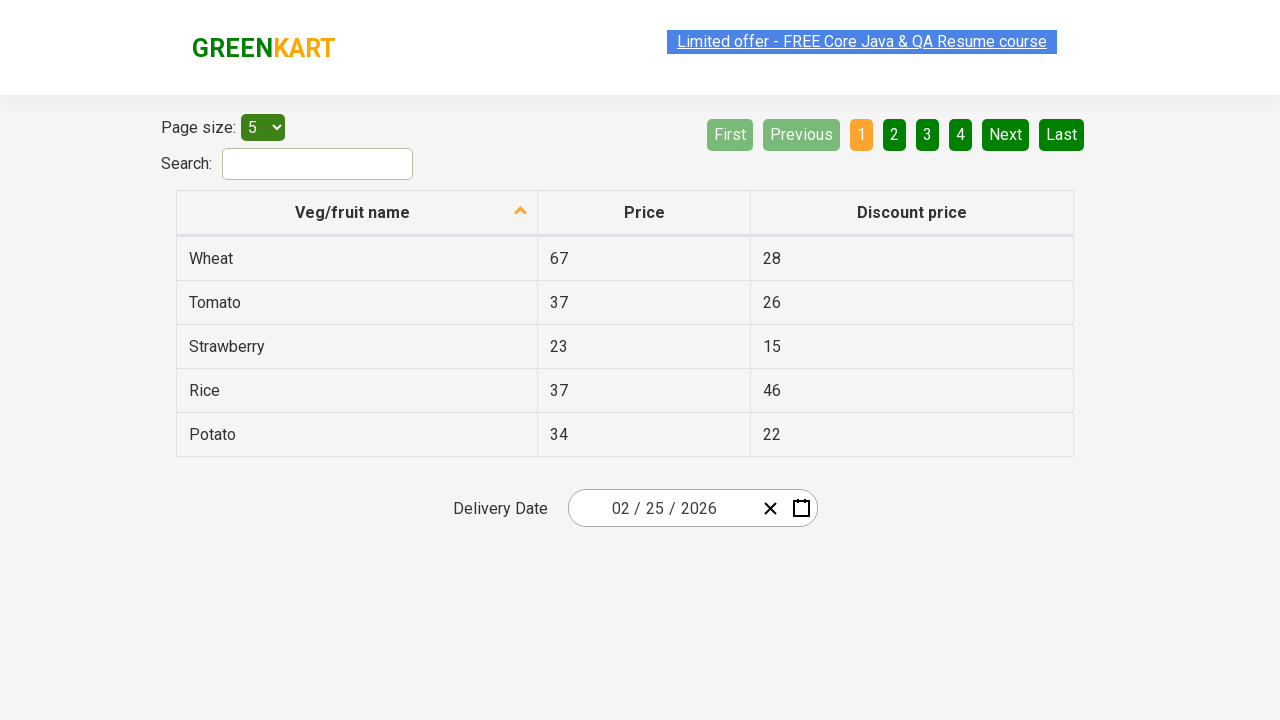

Clicked next pagination button at (1006, 134) on [aria-label='Next']
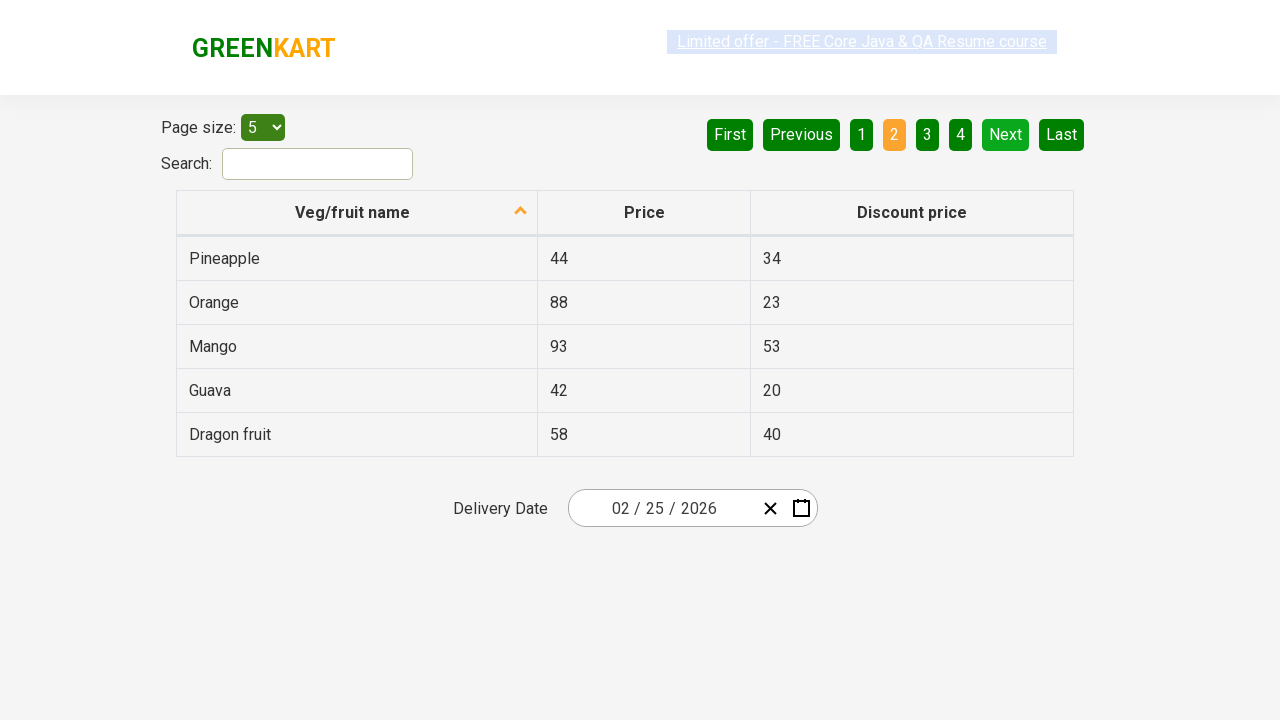

Waited for table to update after pagination
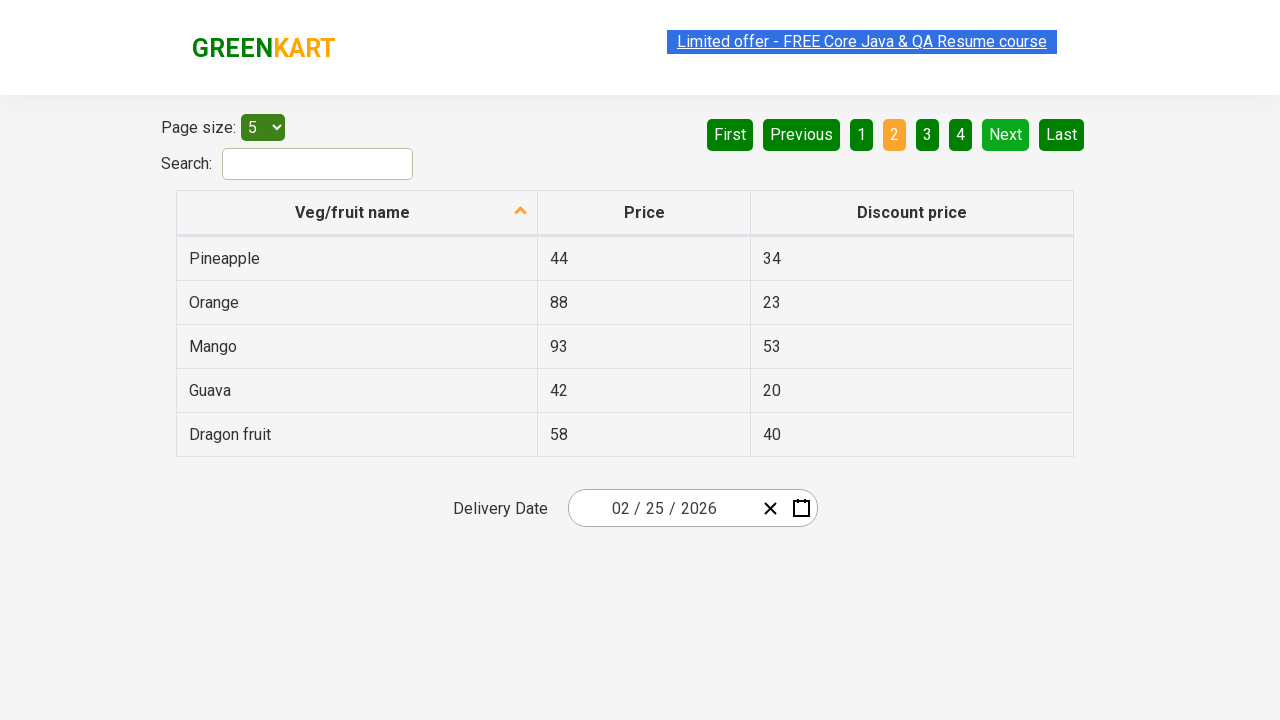

Retrieved all vegetable name elements from current page
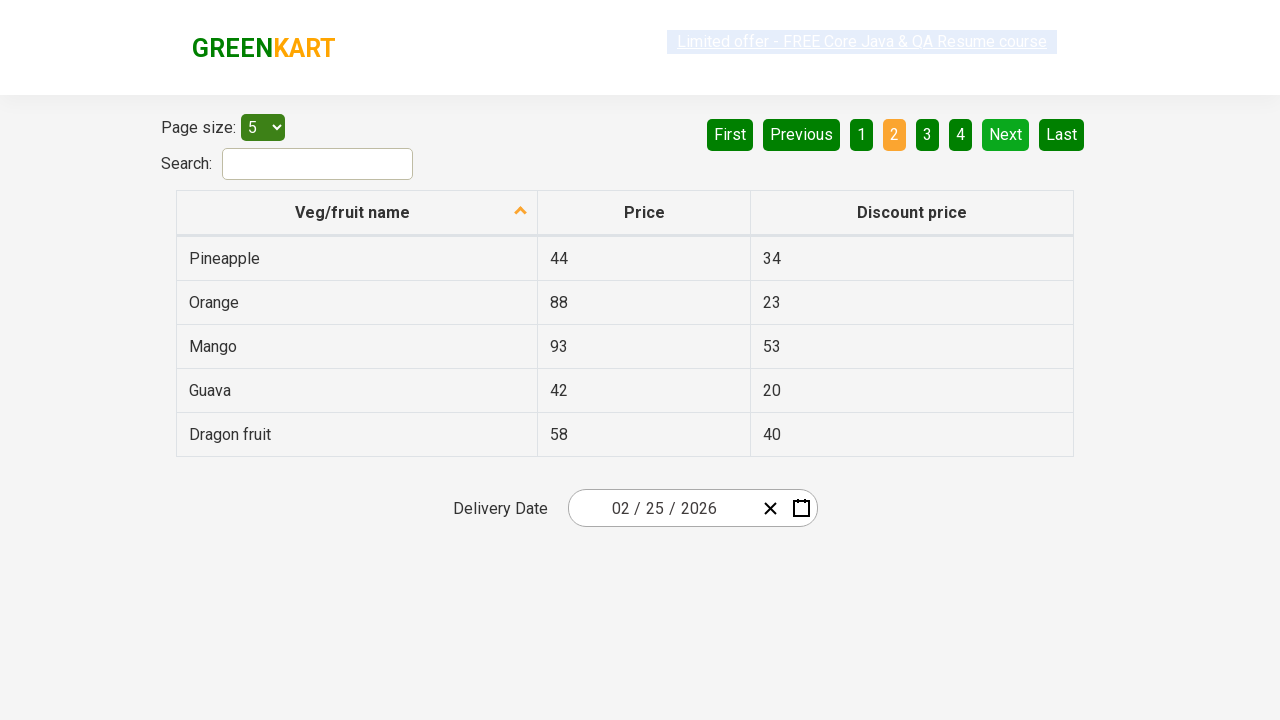

Checked for next pagination button
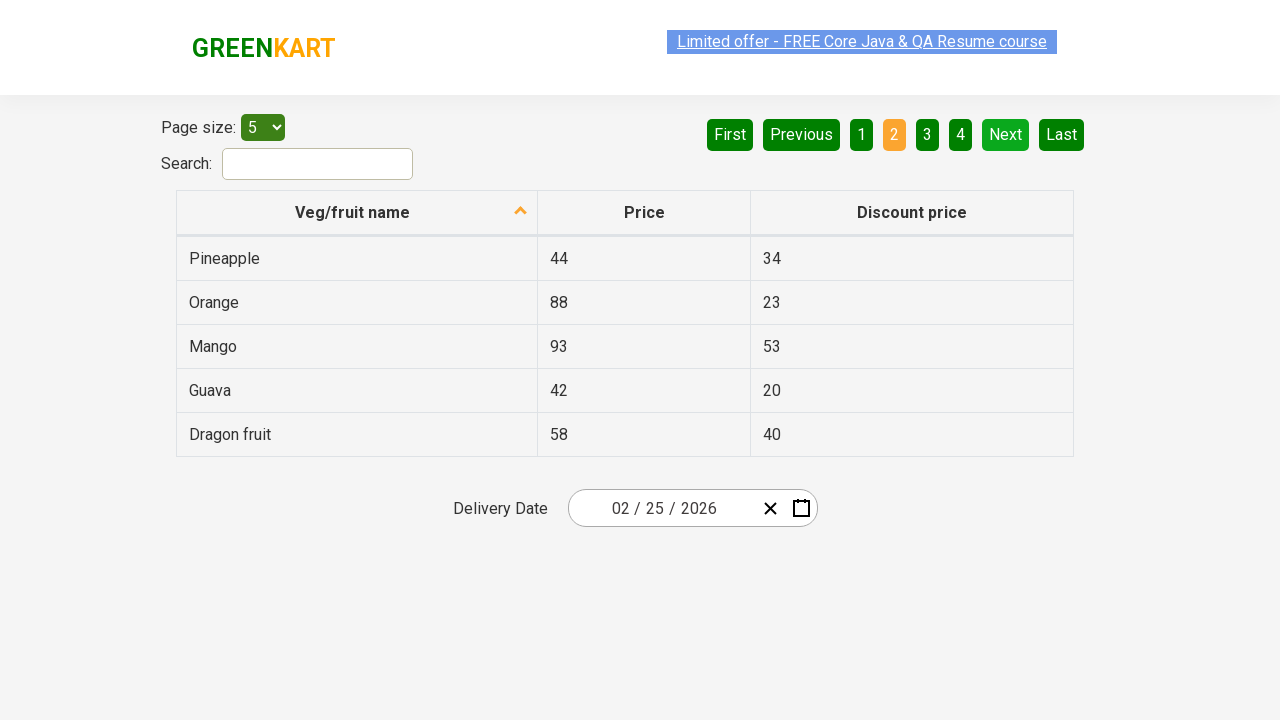

Clicked next pagination button at (1006, 134) on [aria-label='Next']
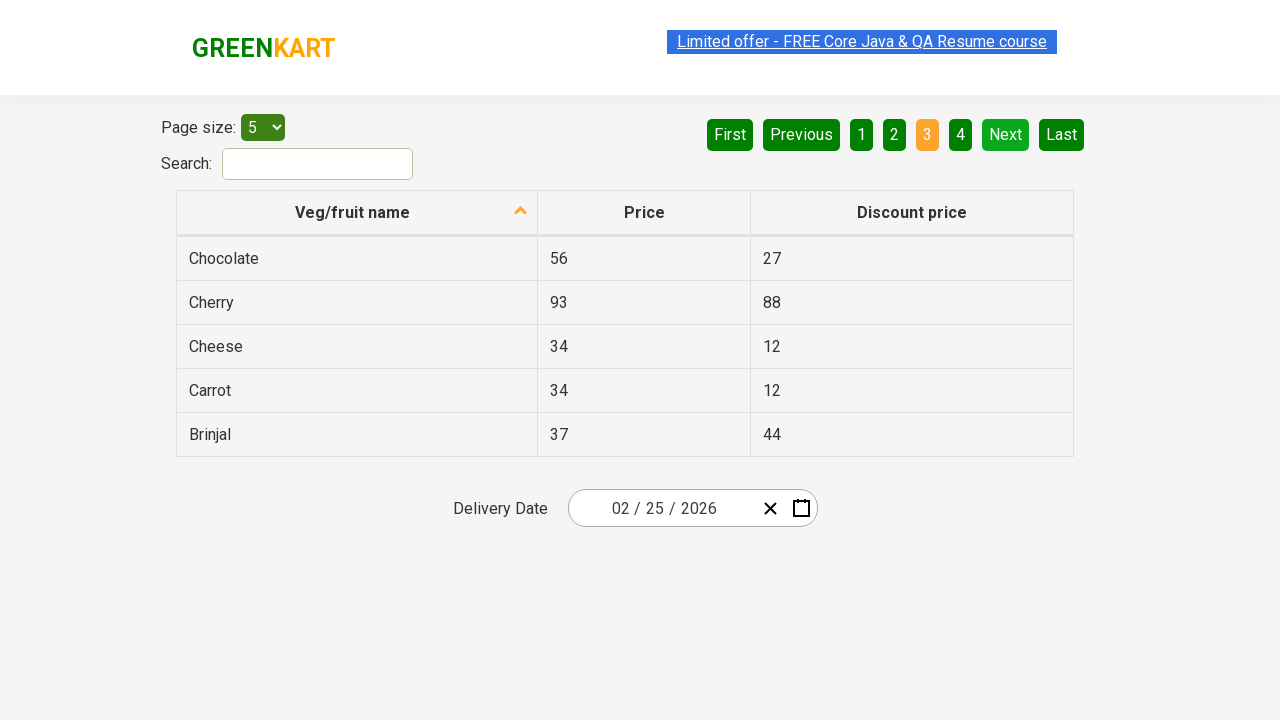

Waited for table to update after pagination
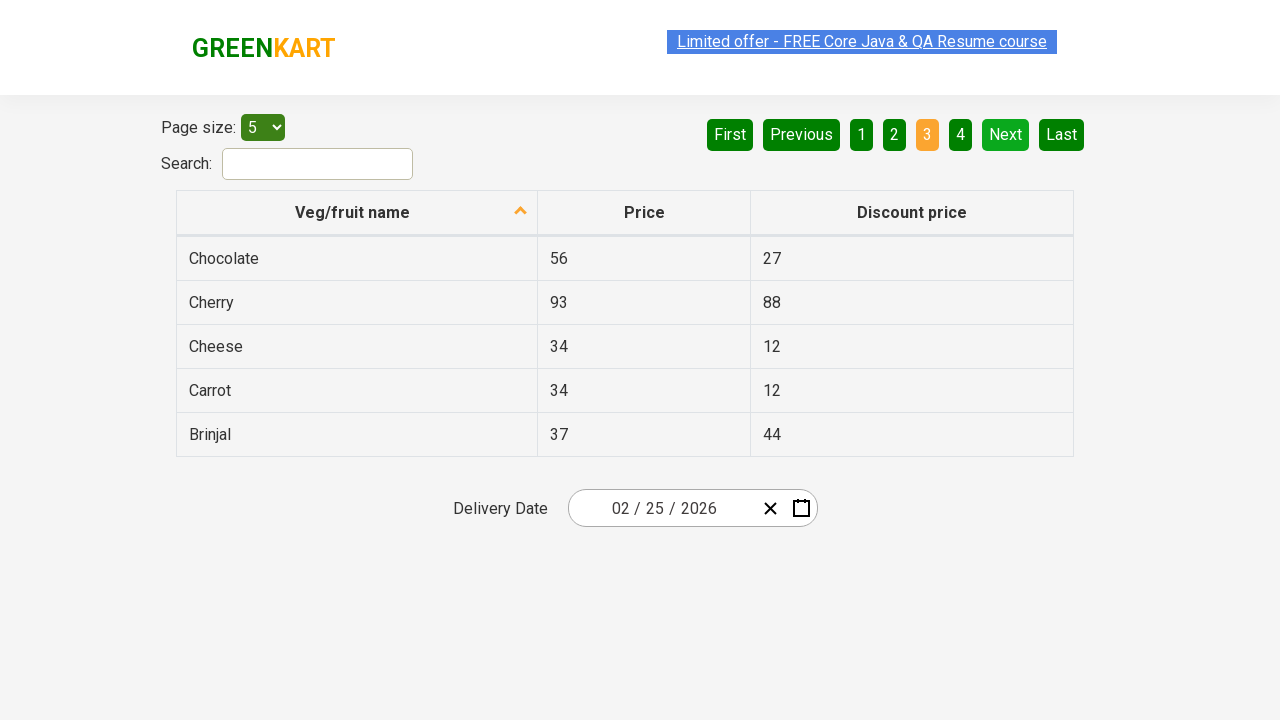

Retrieved all vegetable name elements from current page
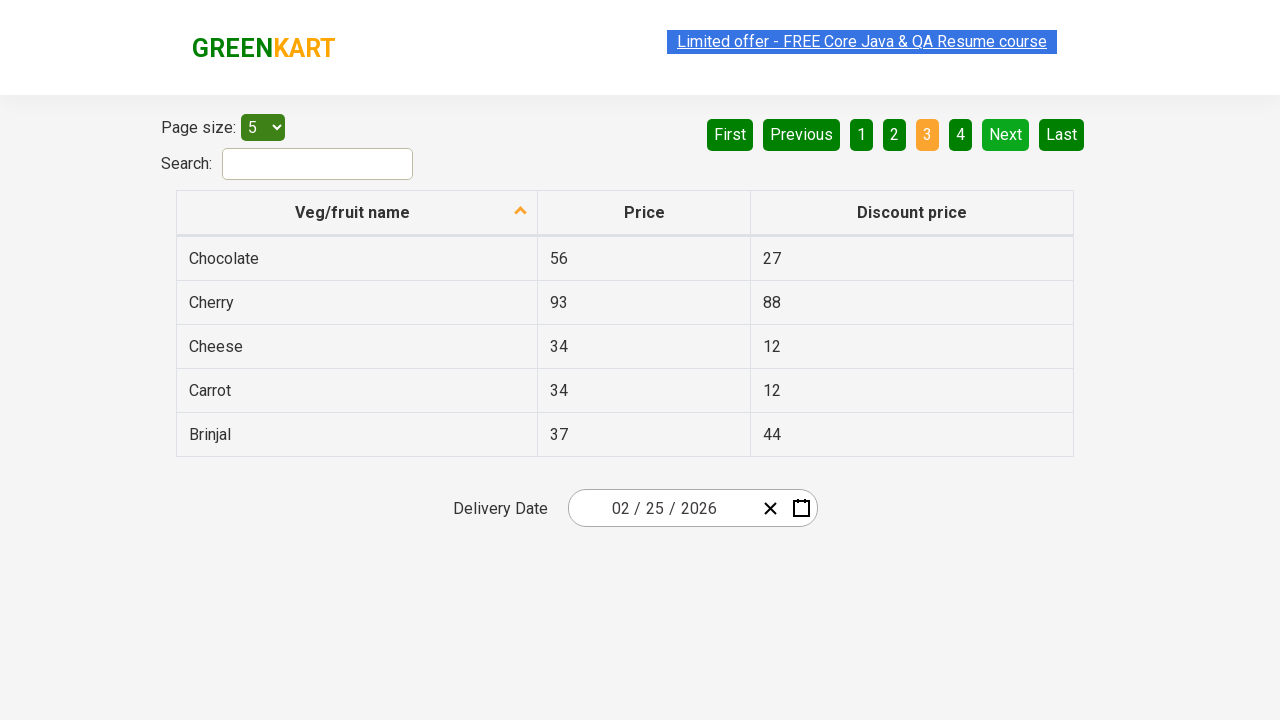

Checked for next pagination button
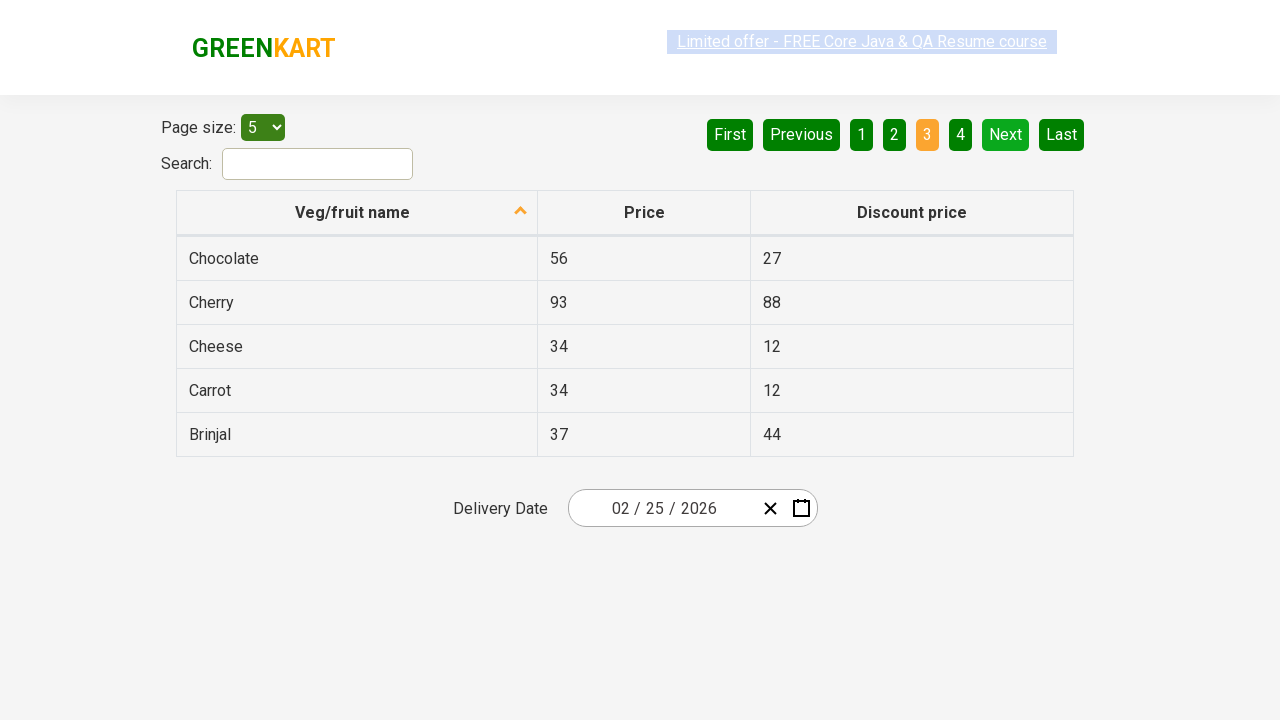

Clicked next pagination button at (1006, 134) on [aria-label='Next']
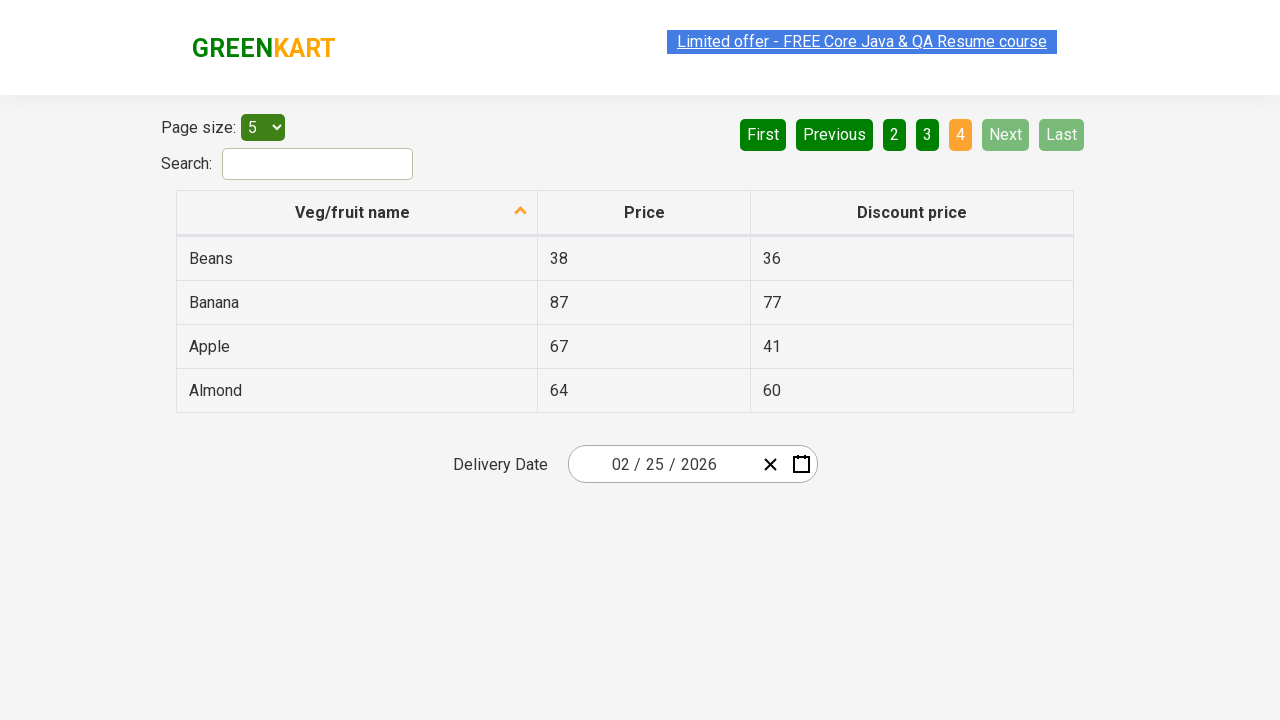

Waited for table to update after pagination
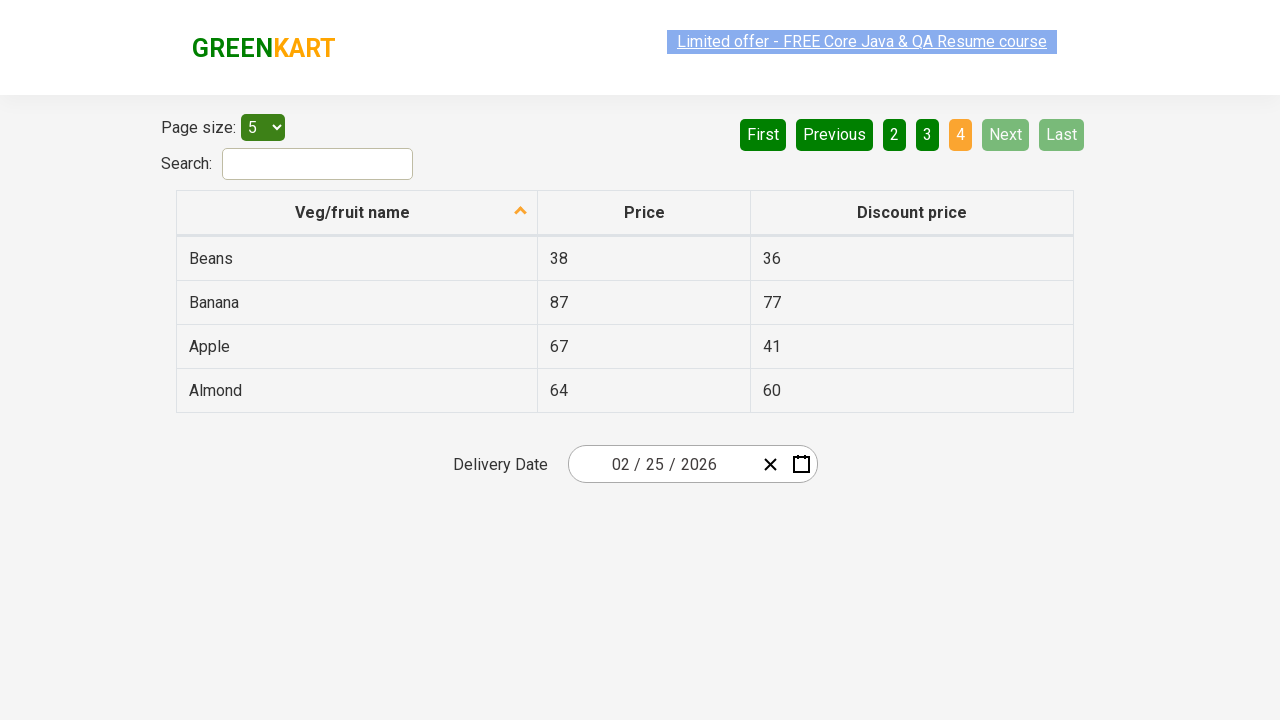

Retrieved all vegetable name elements from current page
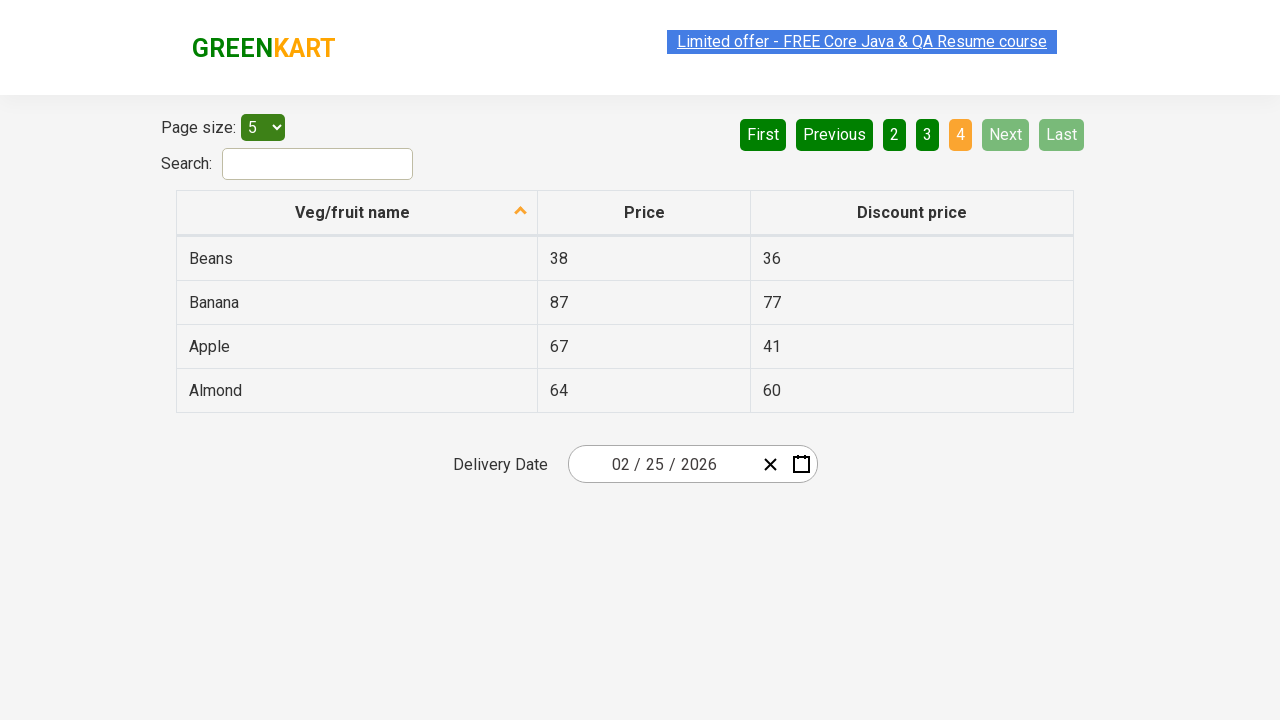

Found Banana with price: 87
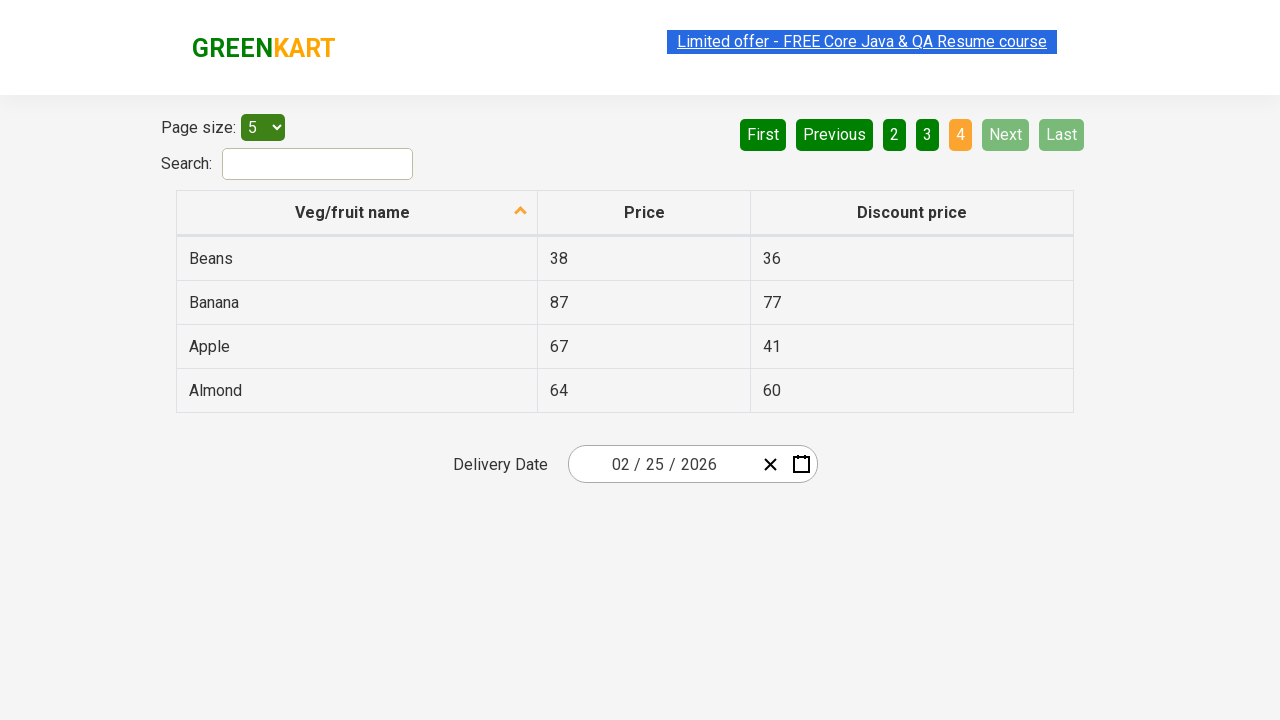

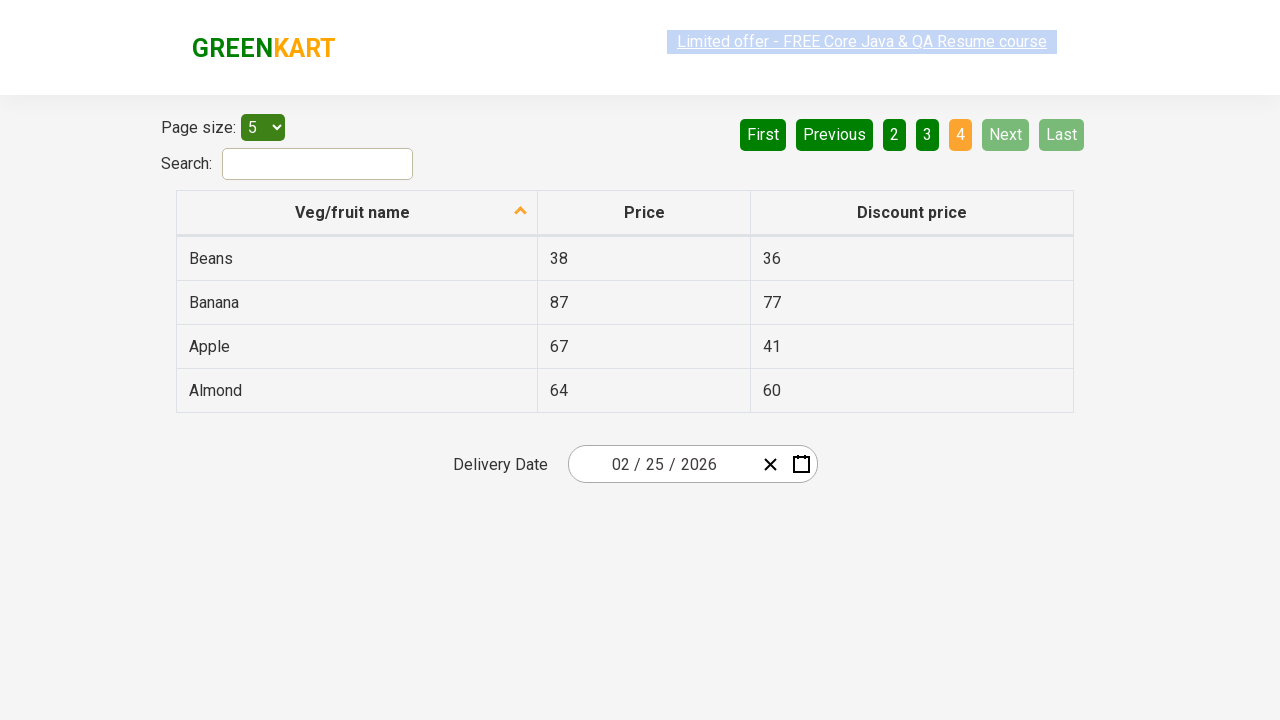